Tests the BrowserStack demo e-commerce site by verifying the page title, clicking on a product to add it to cart, and verifying the cart opens with the correct product.

Starting URL: https://bstackdemo.com/

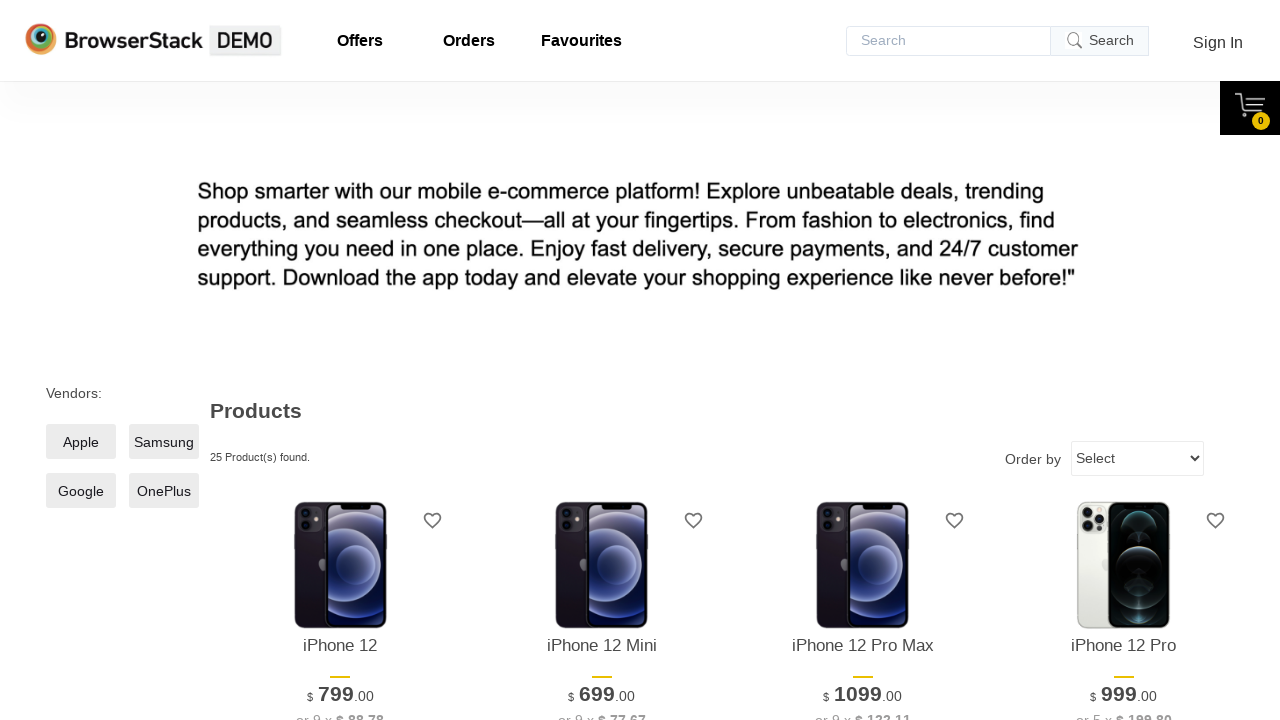

Verified page title is 'StackDemo'
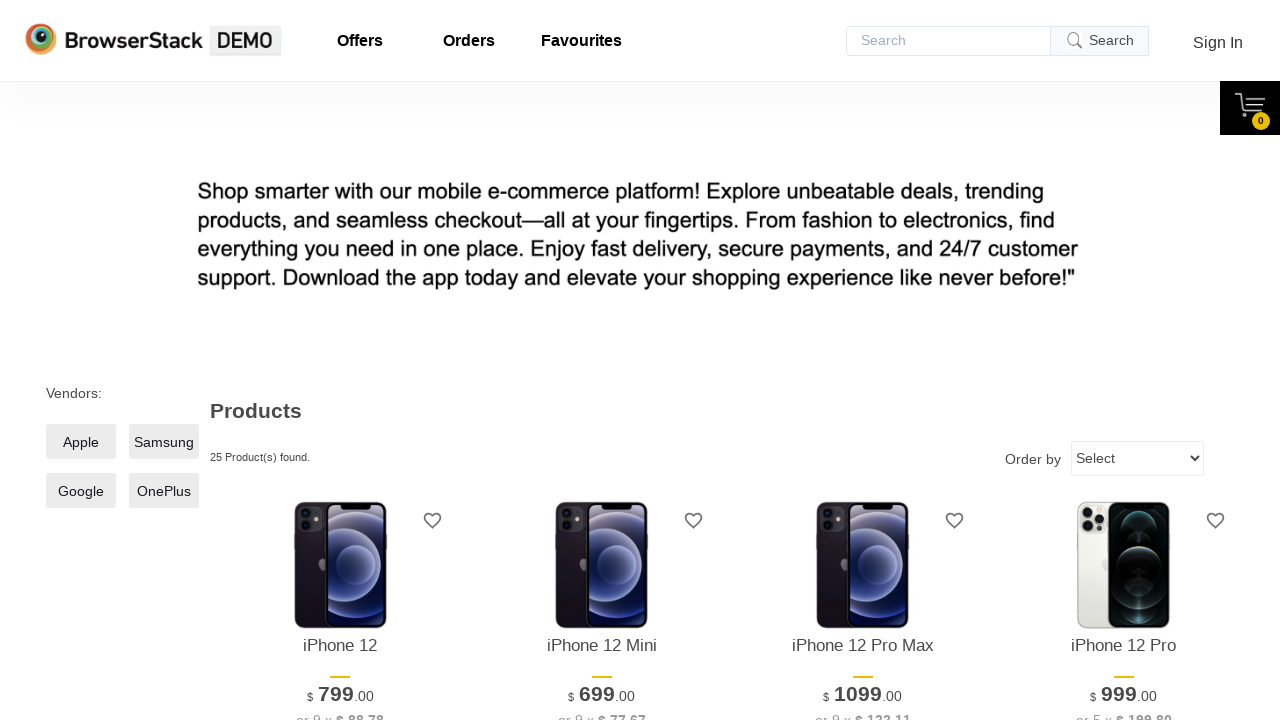

Retrieved product name from page
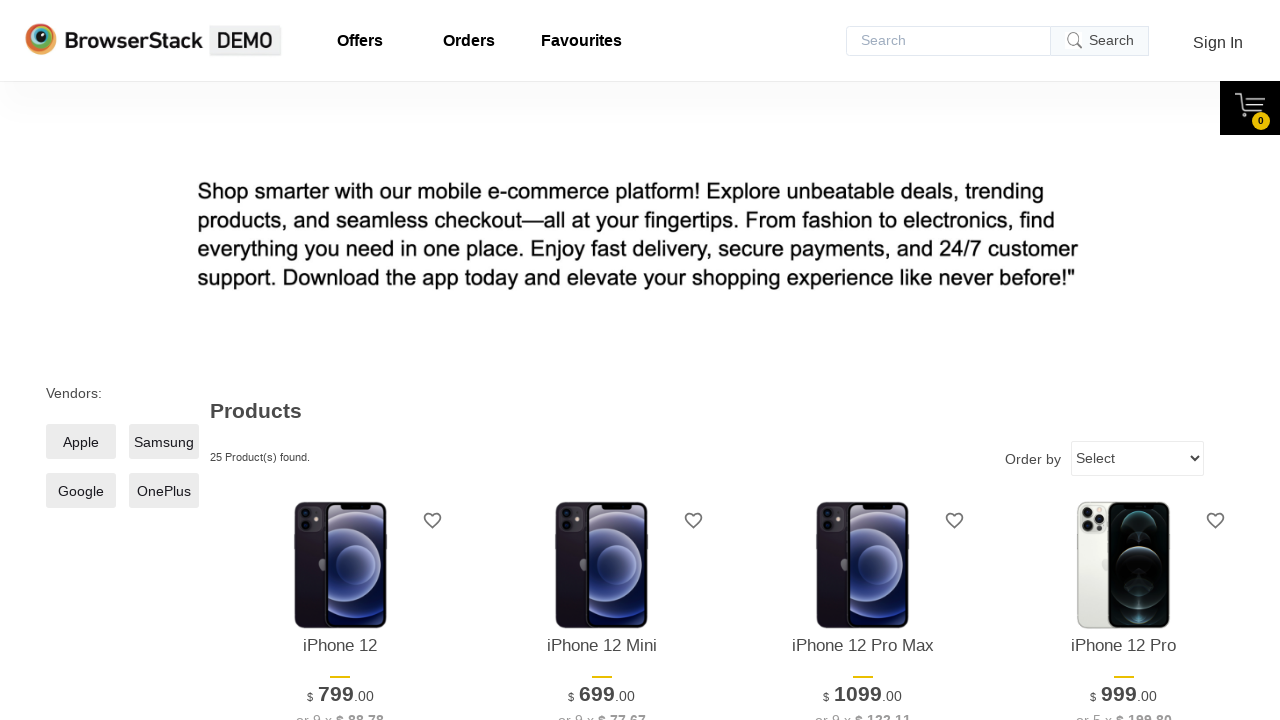

Clicked on product to add to cart at (340, 361) on xpath=//*[@id='1']/div[4]
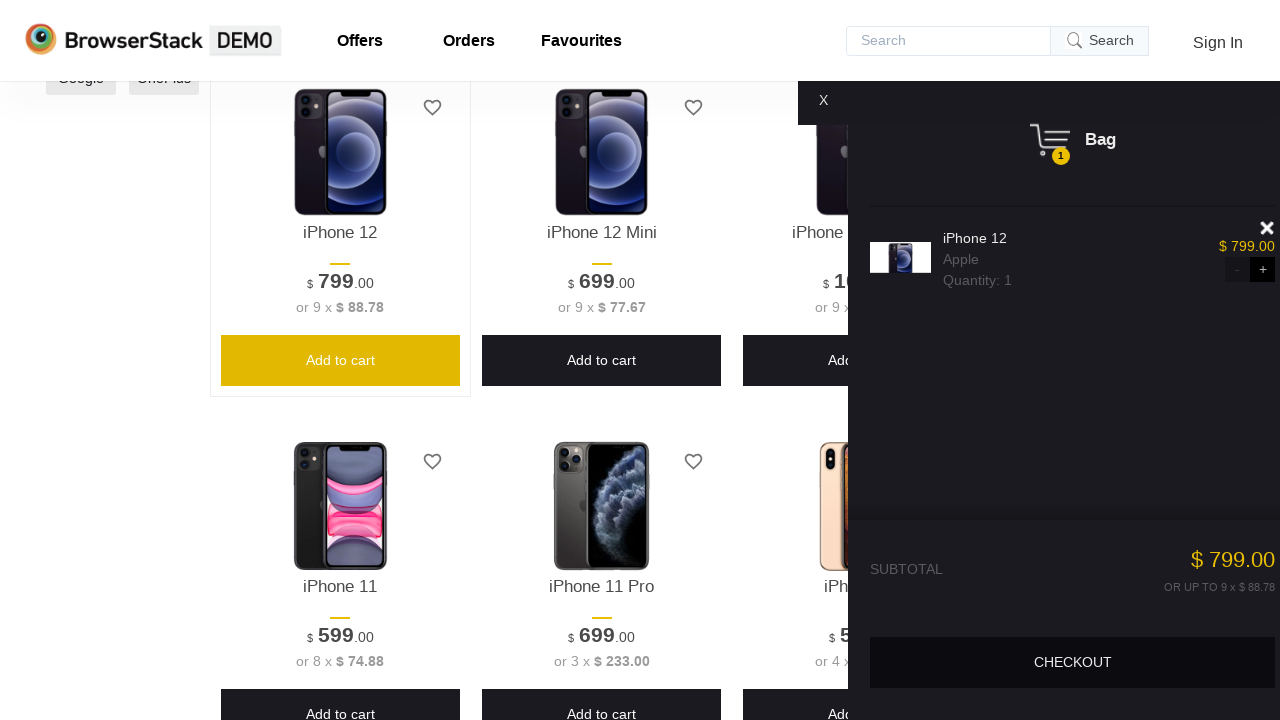

Waited for cart element to become visible
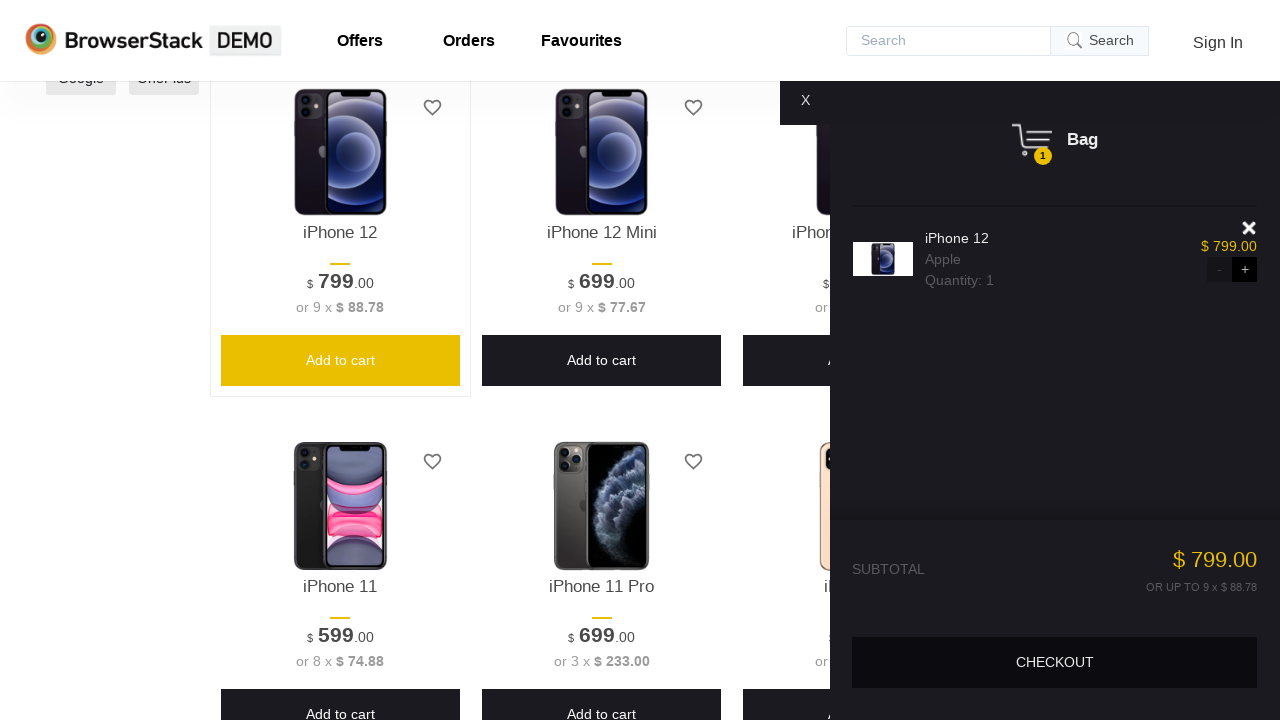

Verified cart element is visible
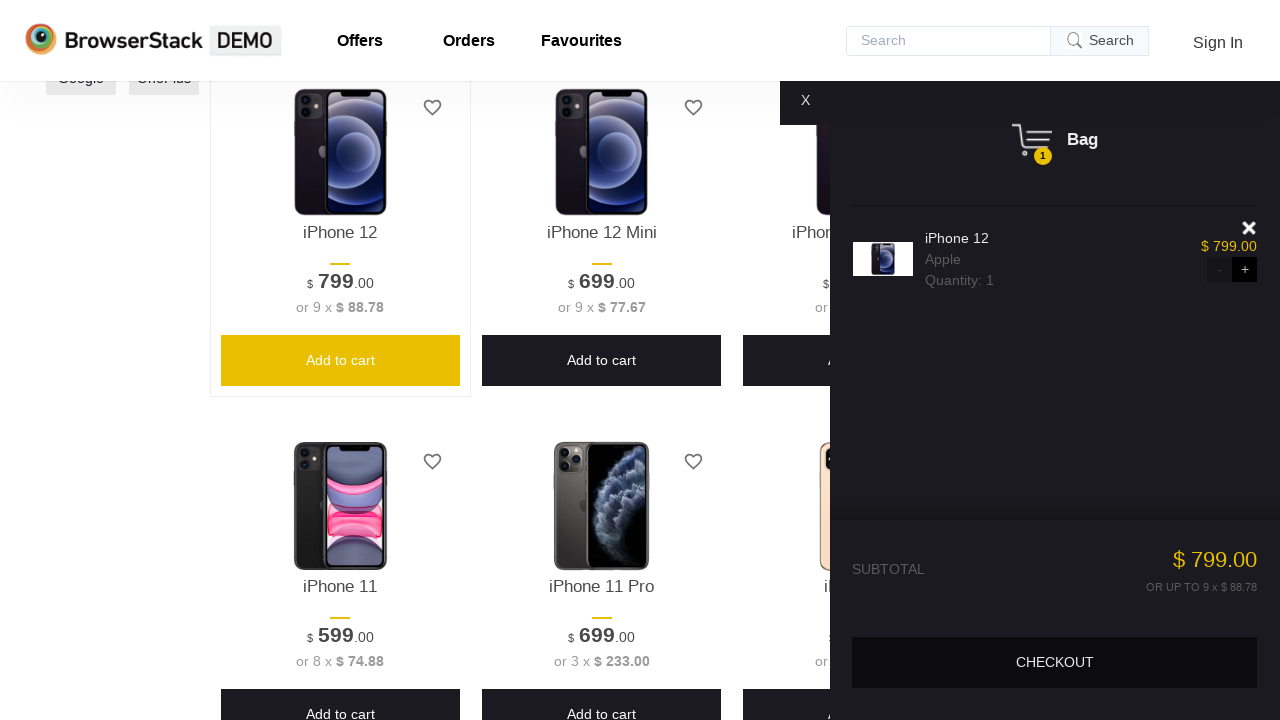

Retrieved product name from cart
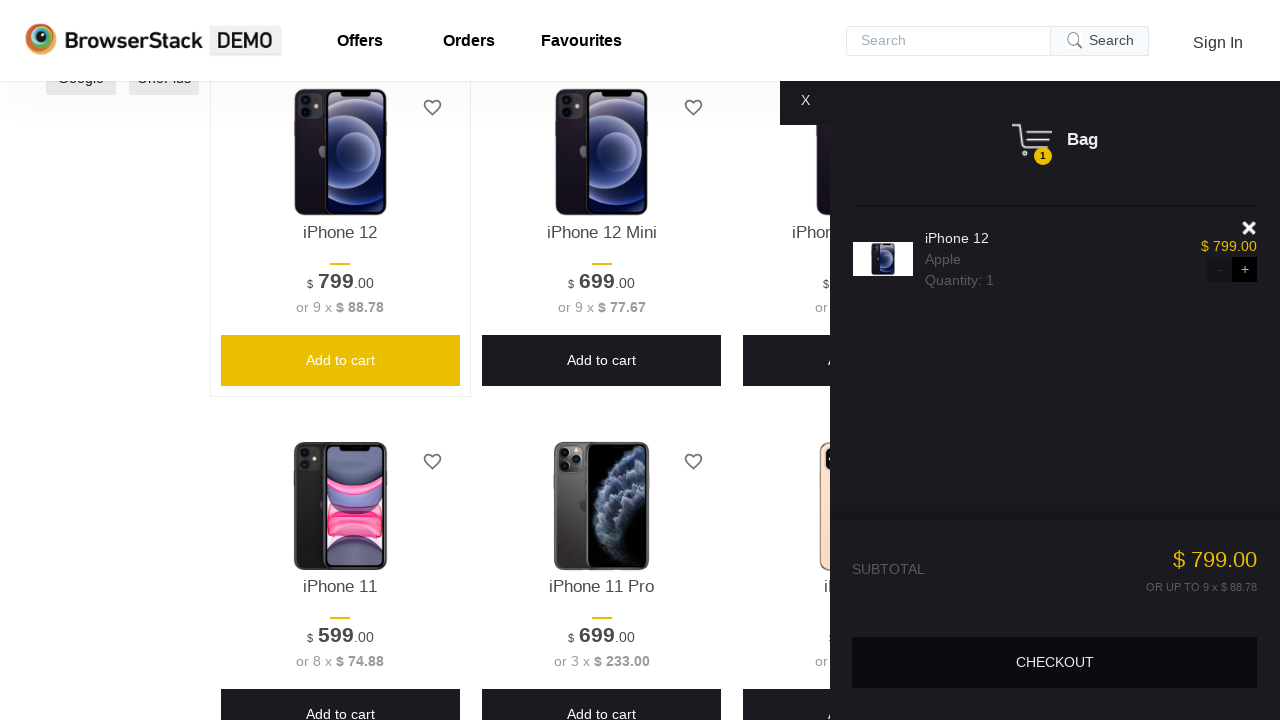

Verified product in cart matches product on page
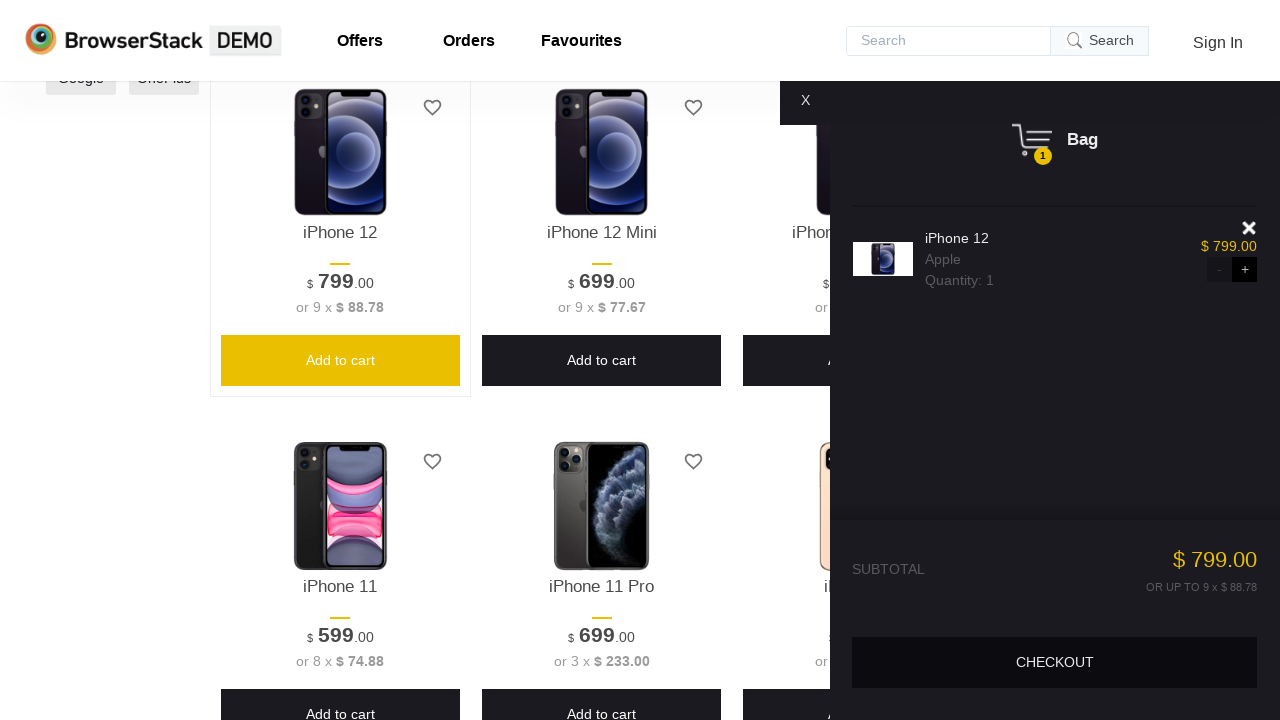

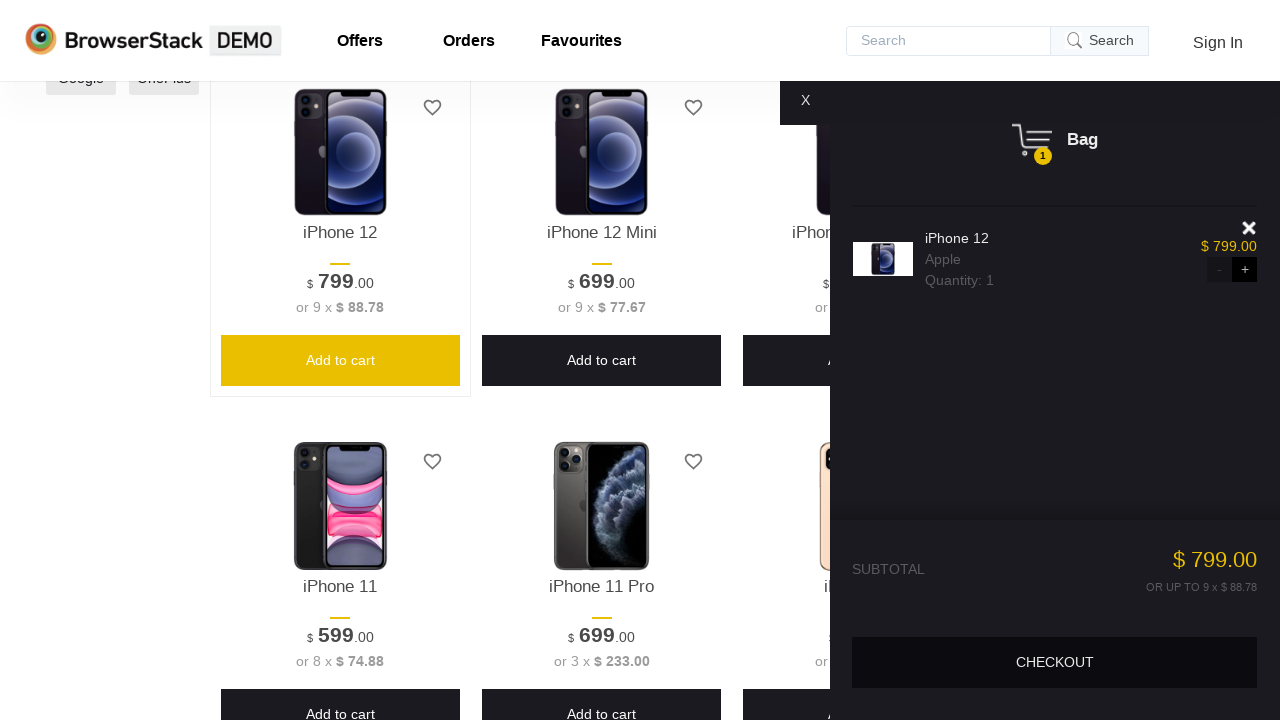